Tests file download functionality by clicking the download button and waiting for the download event to complete

Starting URL: https://www.leafground.com/file.xhtml

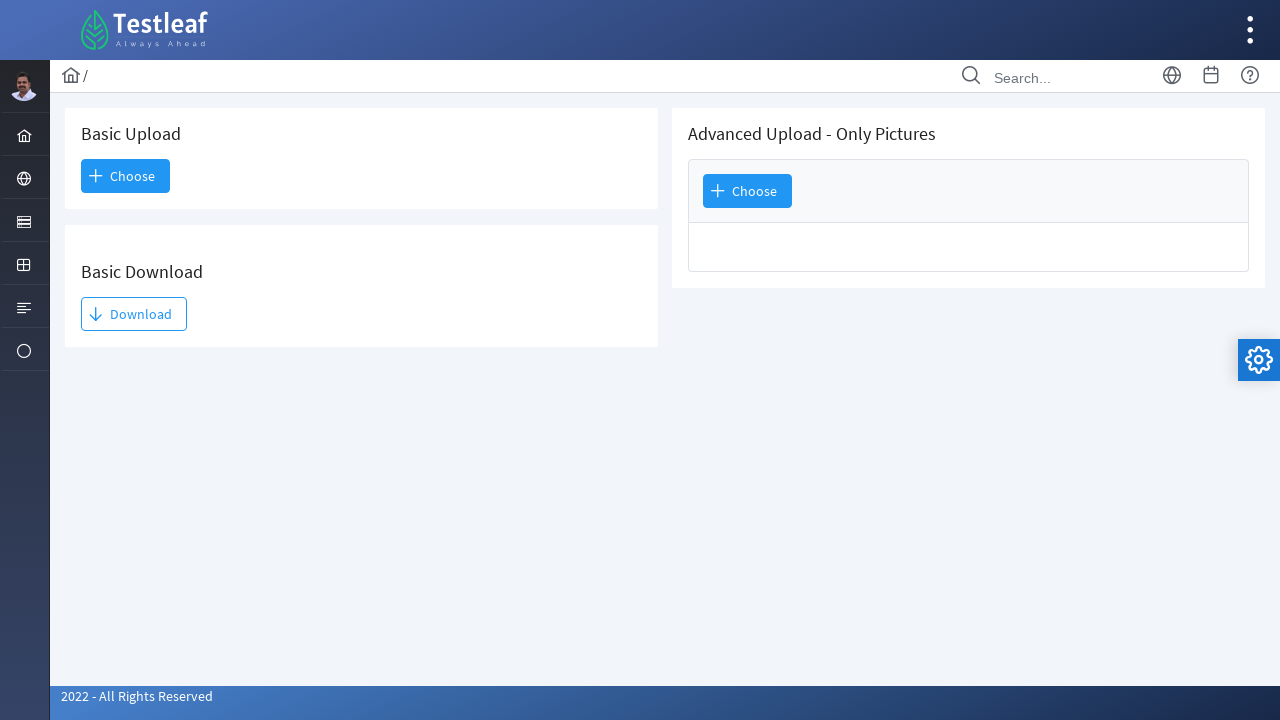

Clicked the Download button and waiting for download event at (134, 314) on internal:text="Download"s
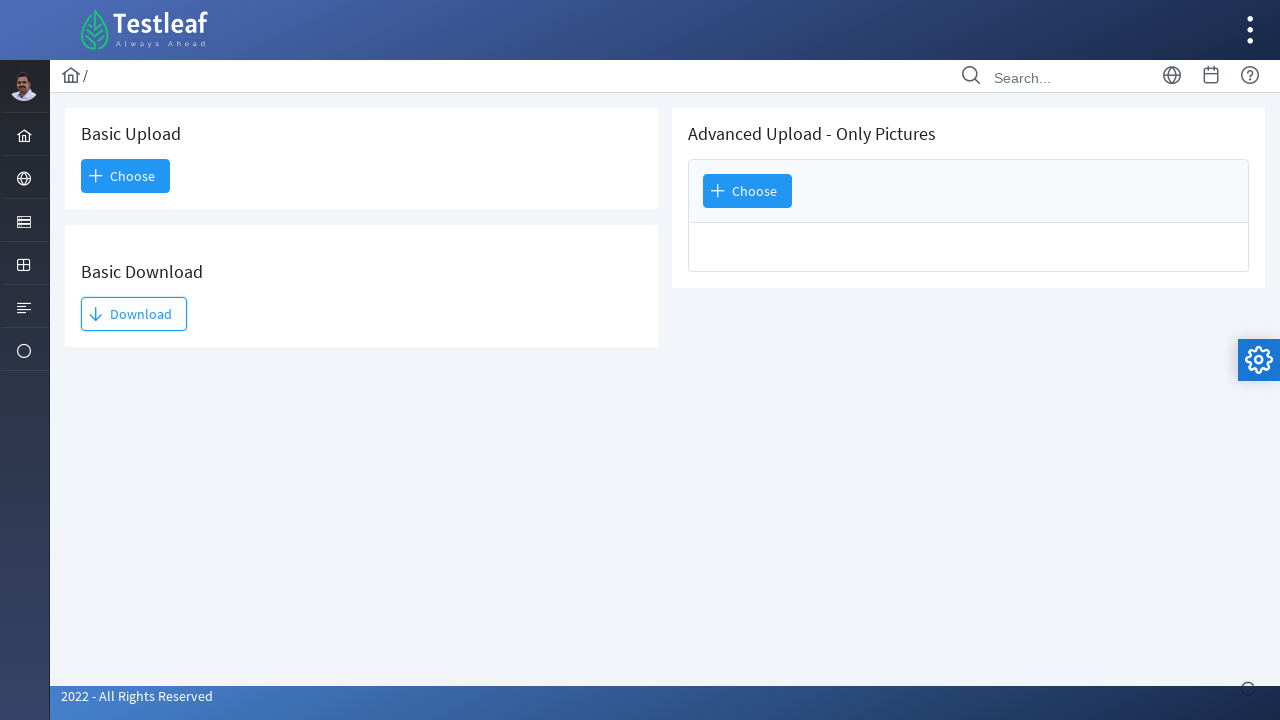

Download event completed and file download finished
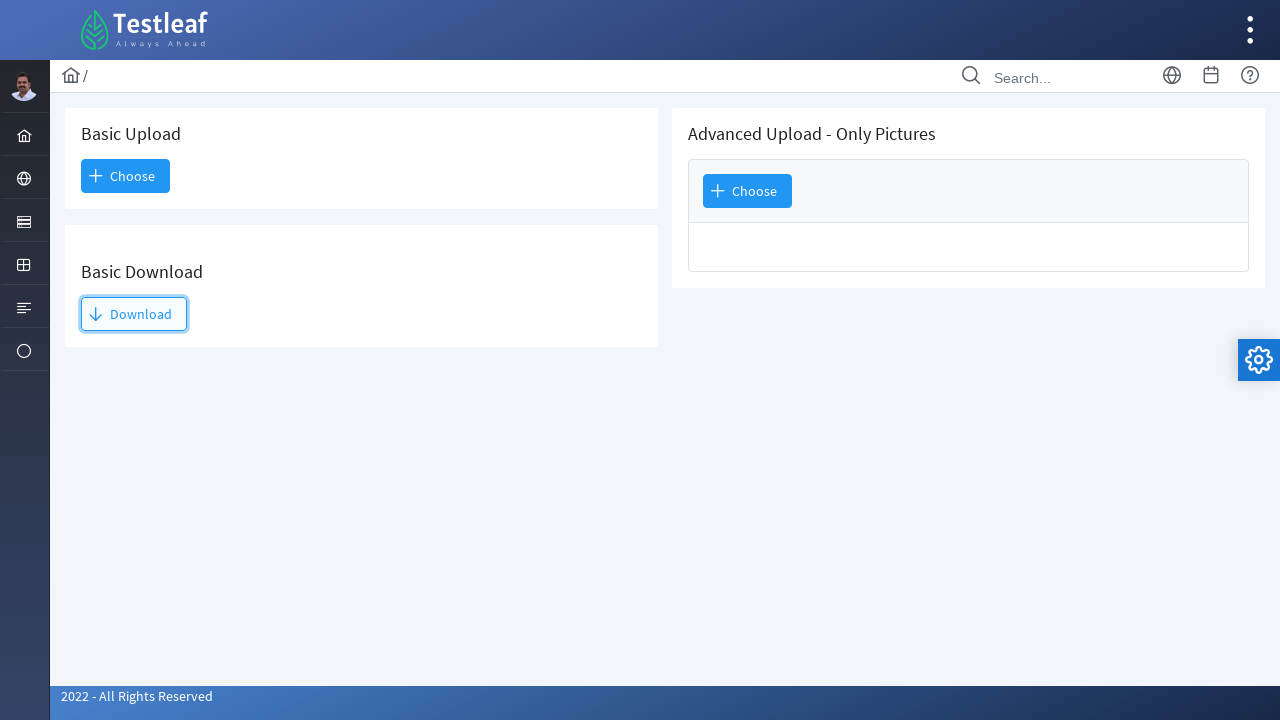

Verified download by retrieving suggested filename
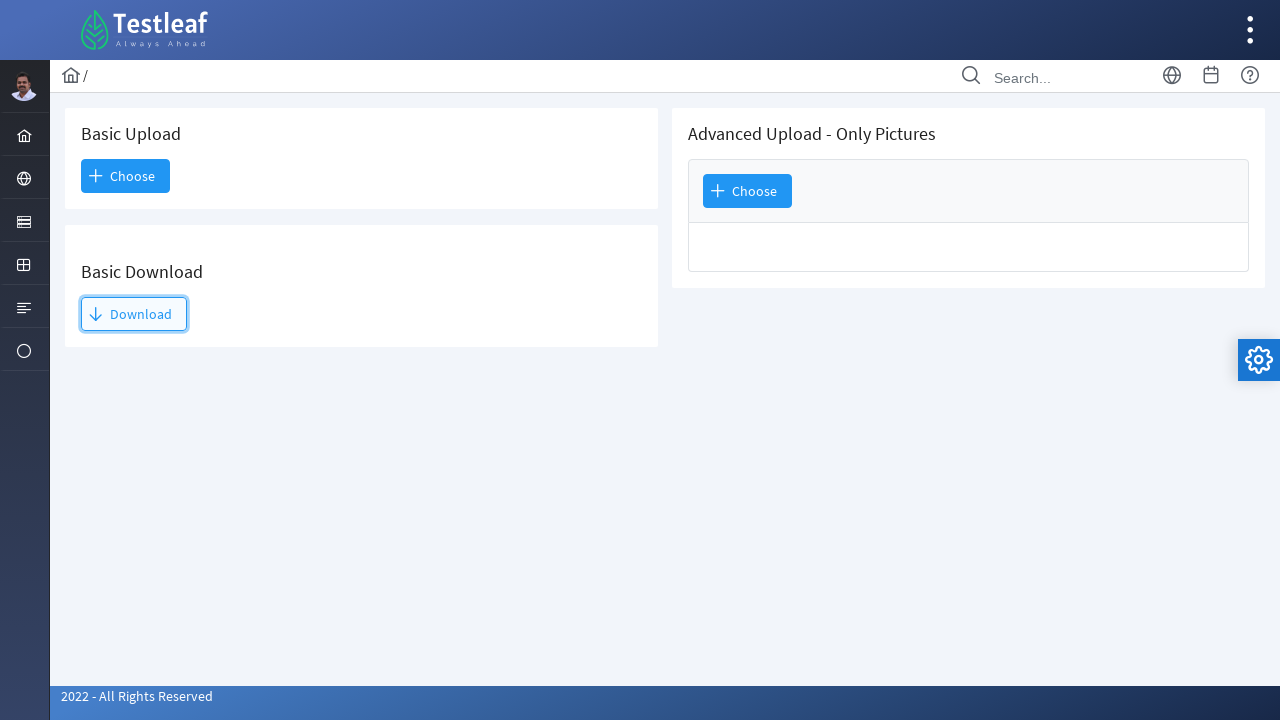

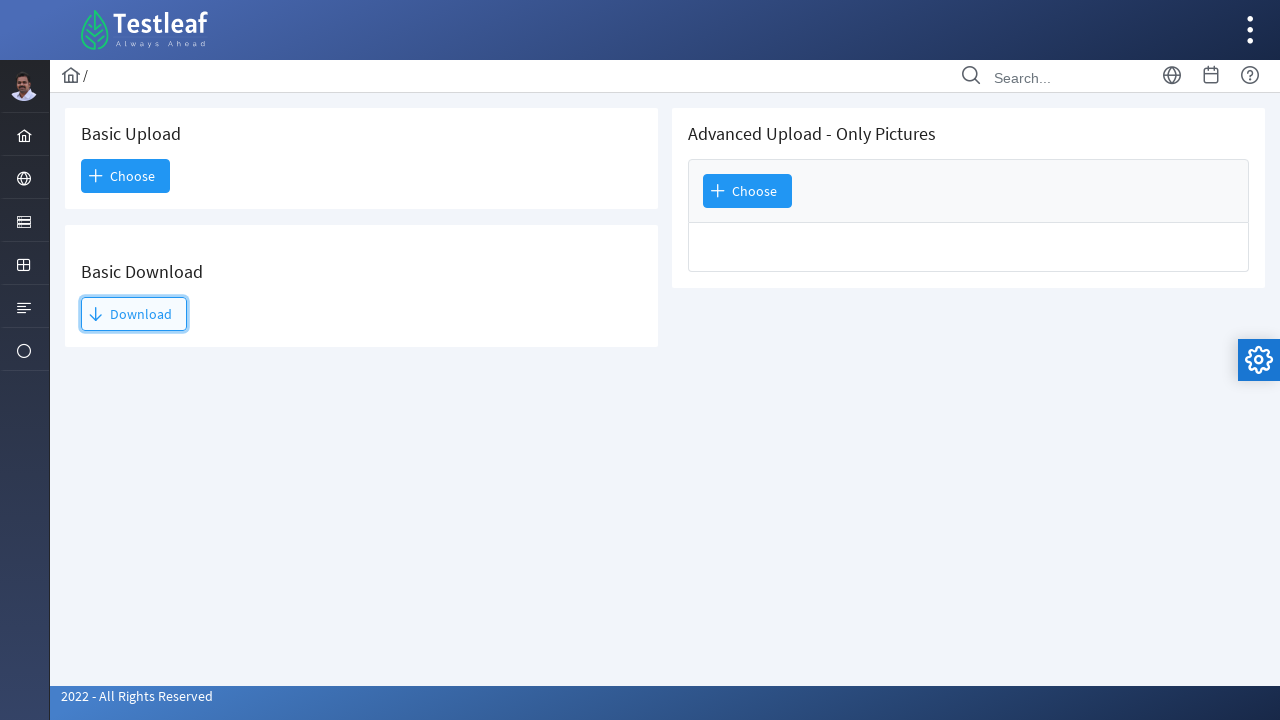